Tests filtering to display all items after applying other filters

Starting URL: https://demo.playwright.dev/todomvc

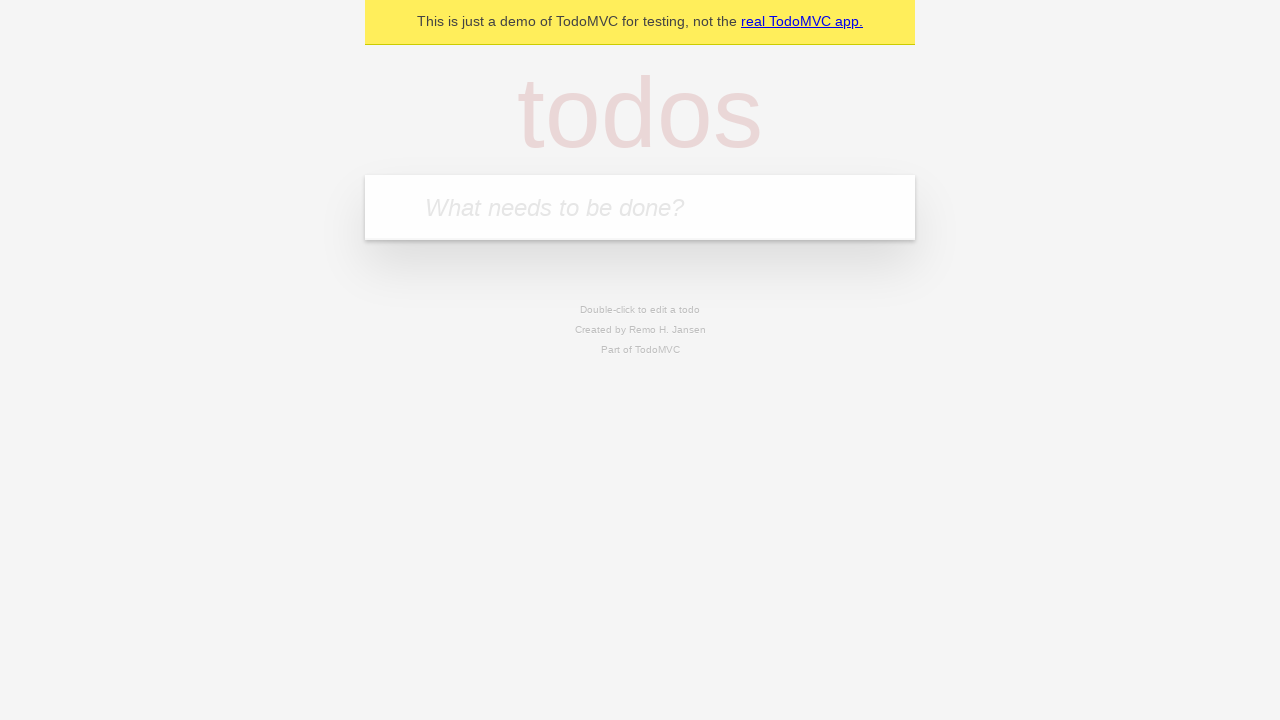

Filled first todo input with 'buy some cheese' on .new-todo
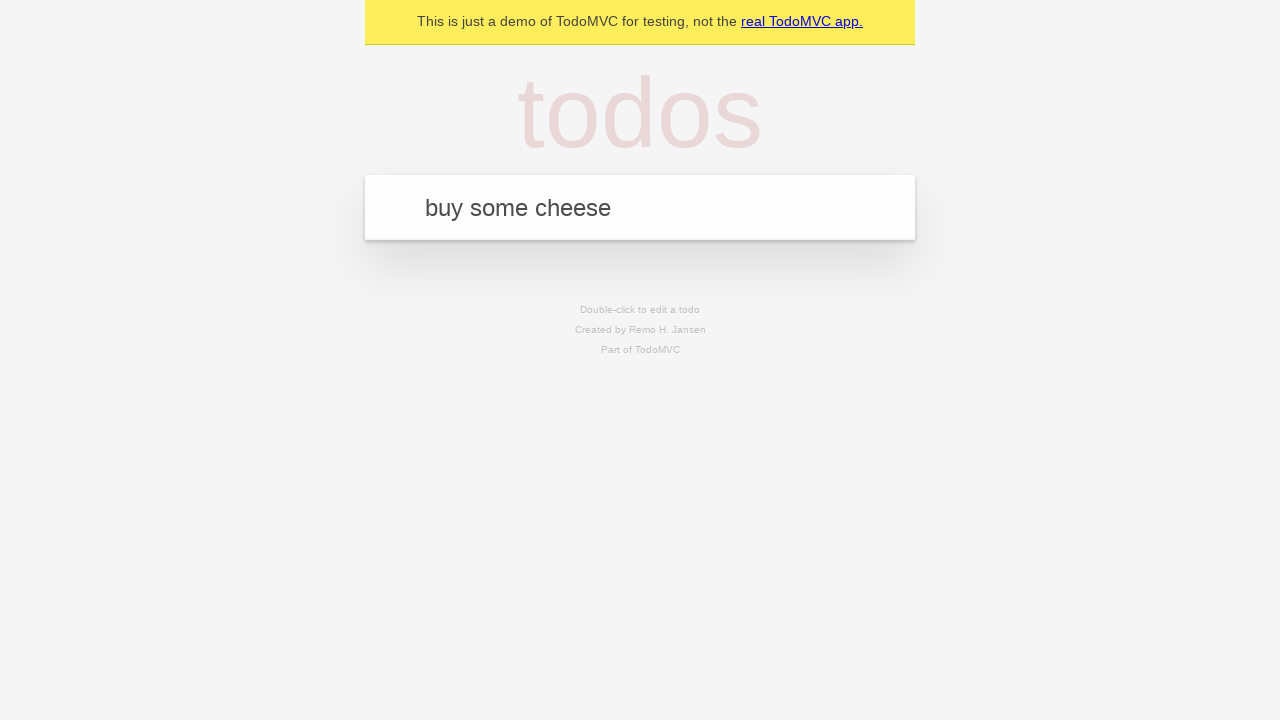

Pressed Enter to create first todo on .new-todo
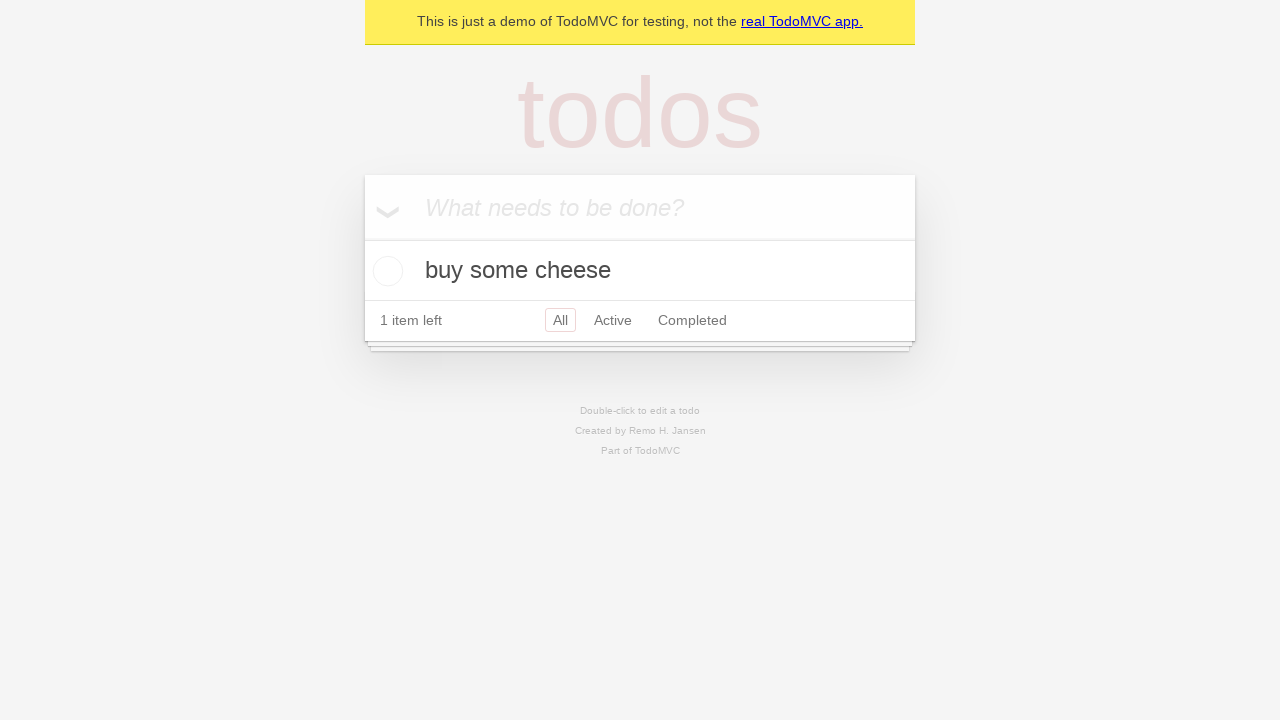

Filled second todo input with 'feed the cat' on .new-todo
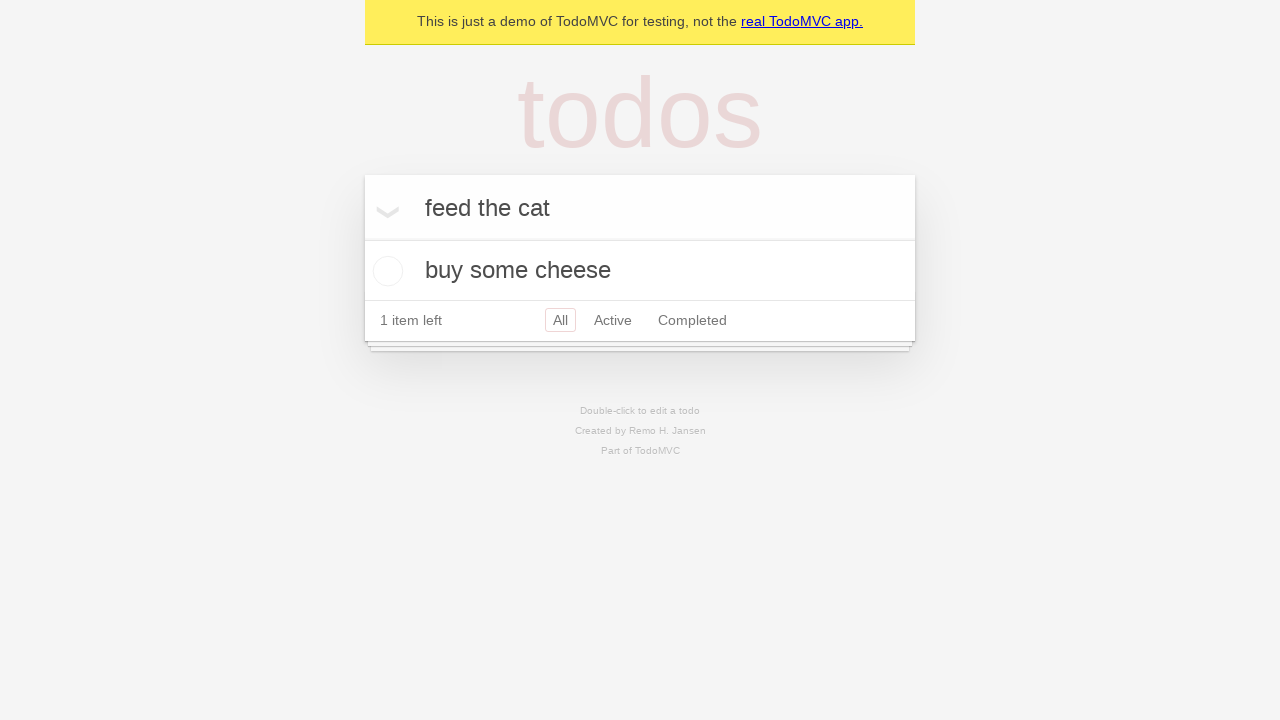

Pressed Enter to create second todo on .new-todo
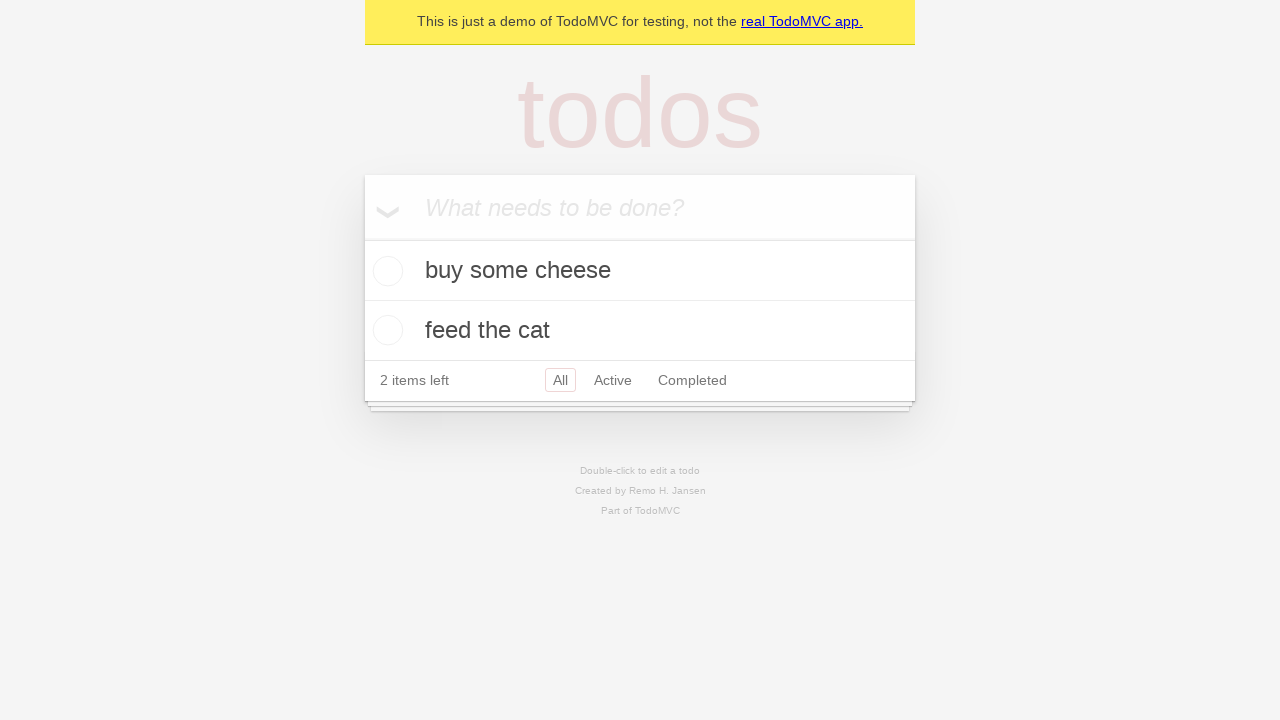

Filled third todo input with 'book a doctors appointment' on .new-todo
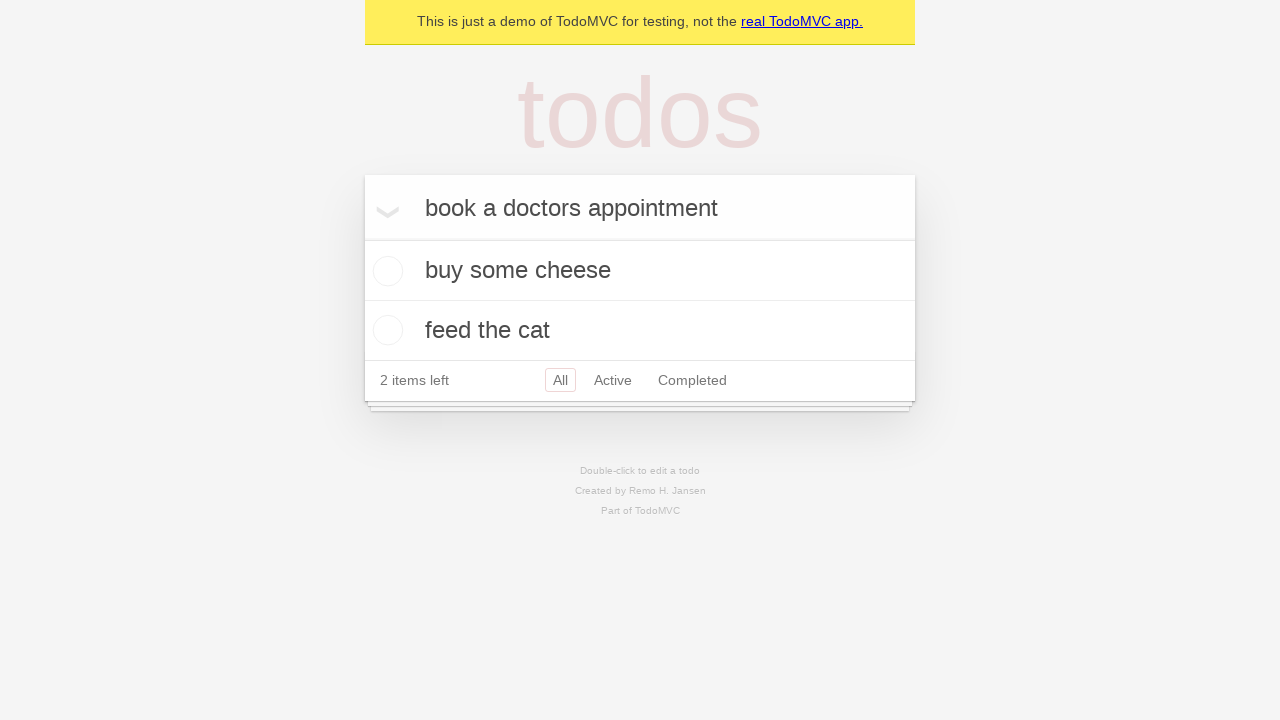

Pressed Enter to create third todo on .new-todo
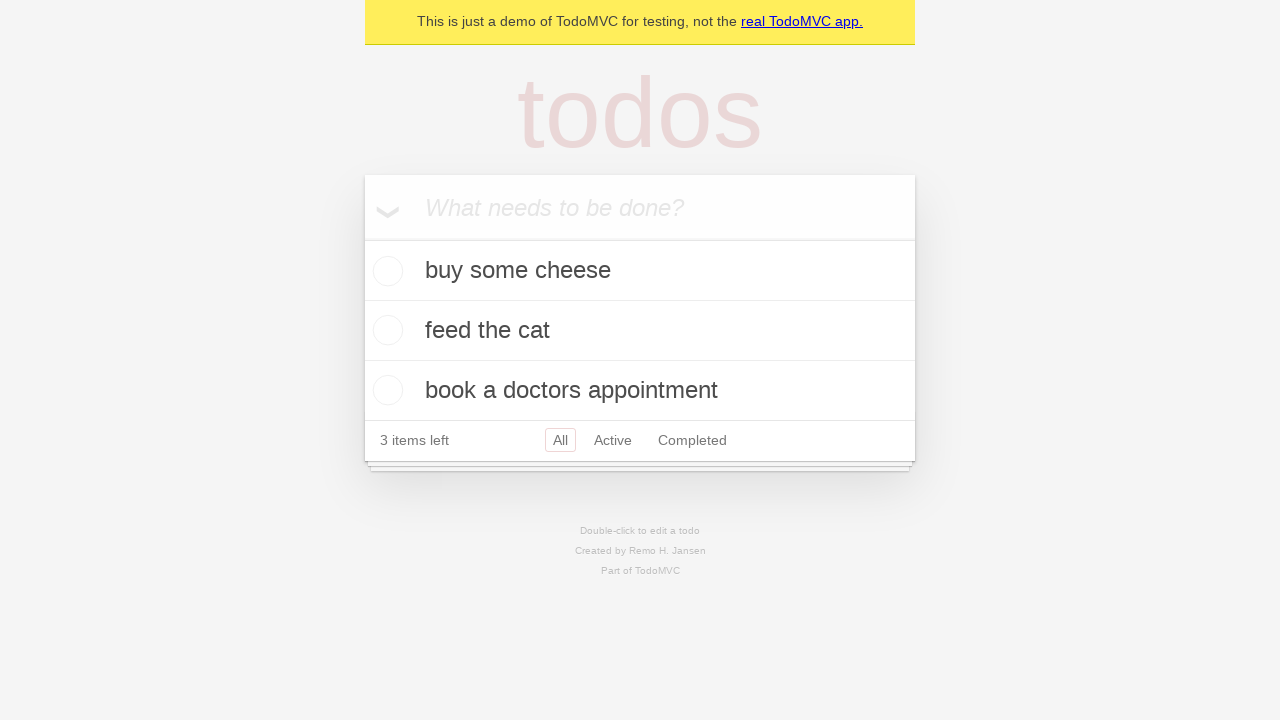

Waited for all 3 todos to appear in the list
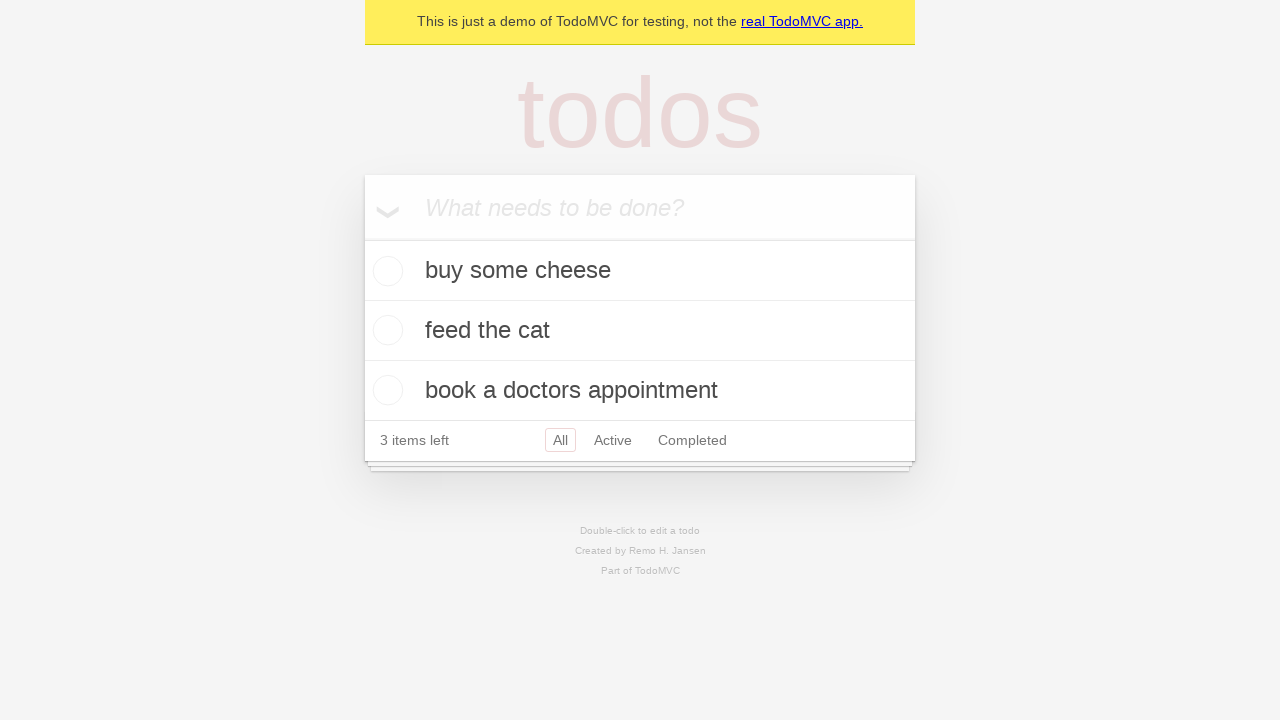

Checked the second todo as completed at (385, 330) on .todo-list li .toggle >> nth=1
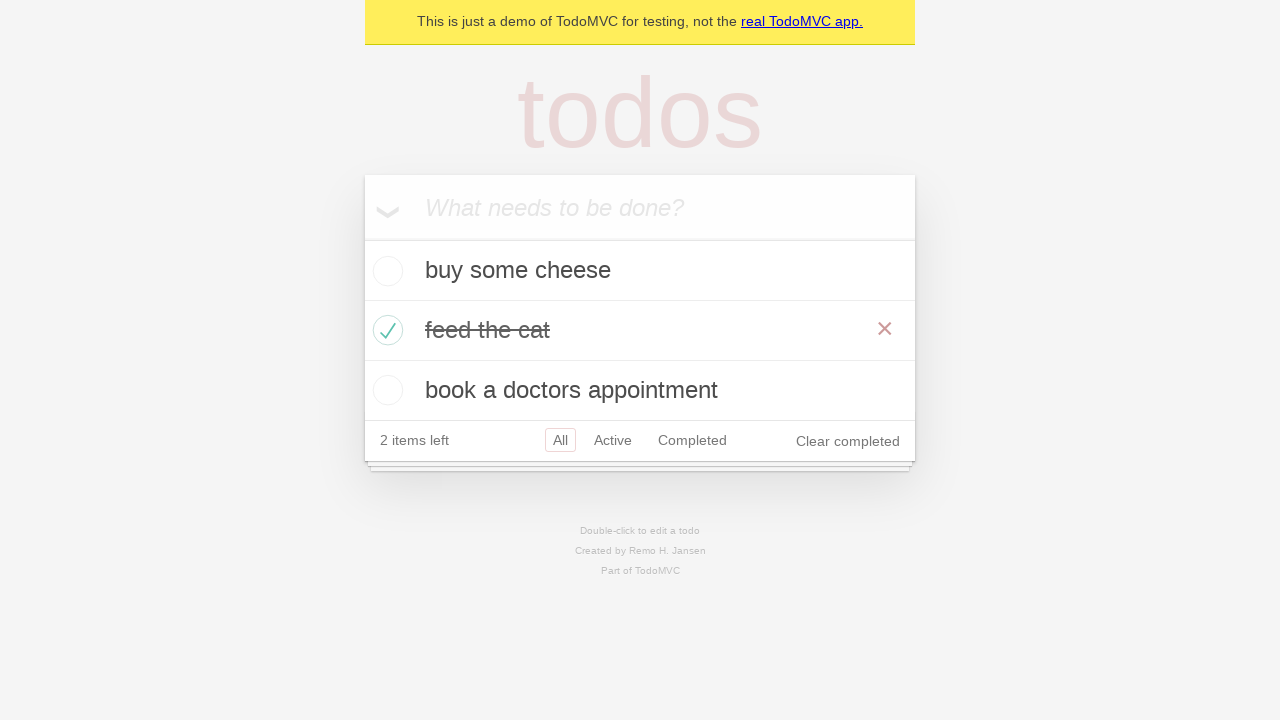

Clicked Active filter to display only active todos at (613, 440) on .filters >> text=Active
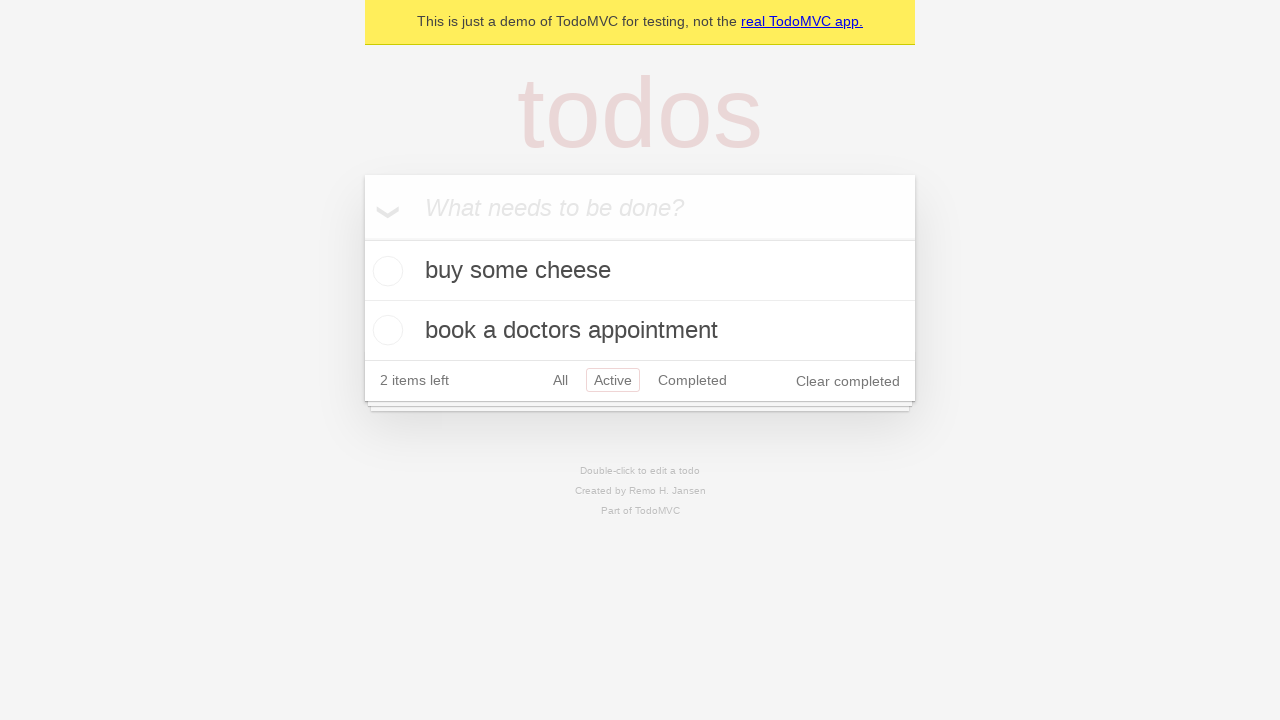

Clicked Completed filter to display only completed todos at (692, 380) on .filters >> text=Completed
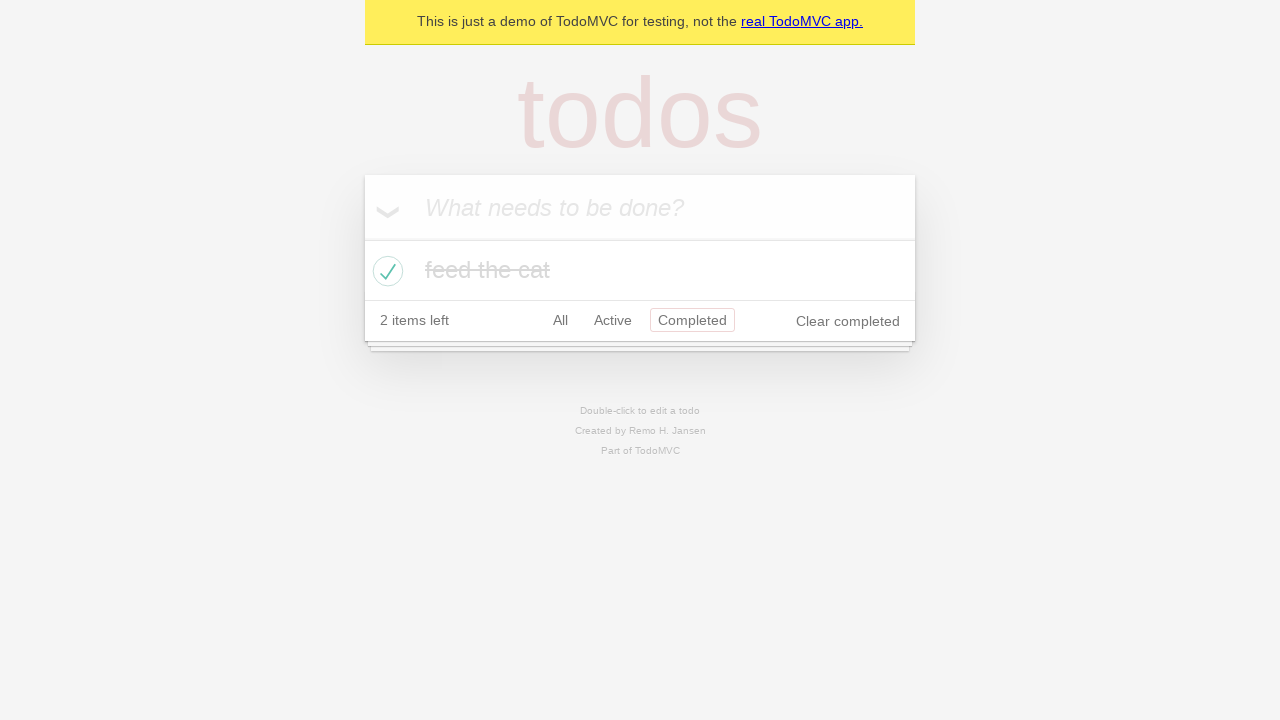

Clicked All filter to display all todos at (560, 320) on .filters >> text=All
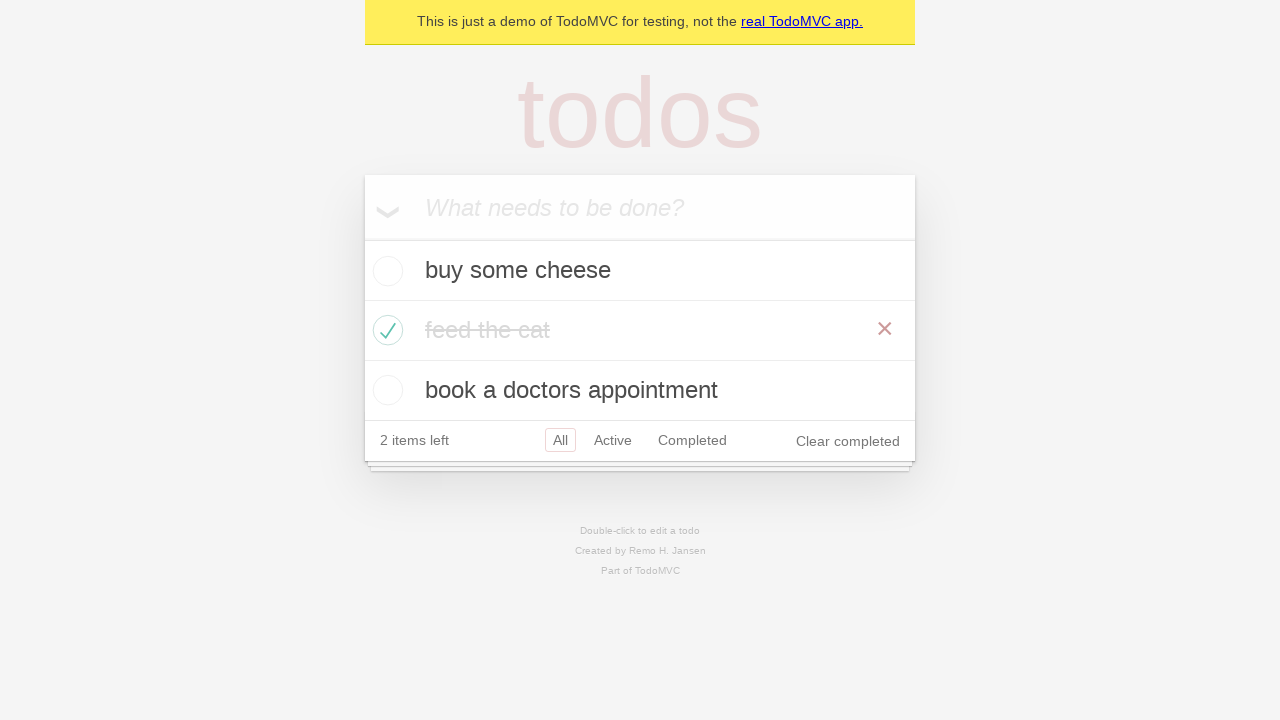

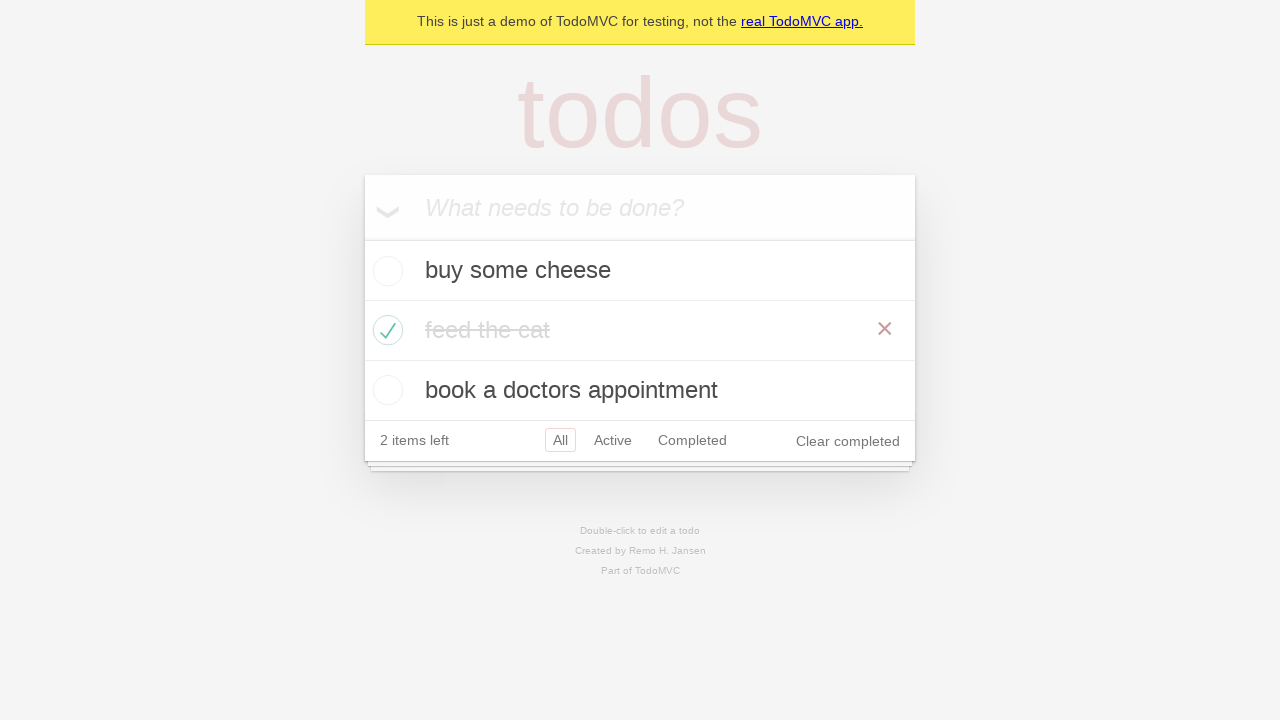